Navigates to GTA Base website and verifies the page title is correct

Starting URL: https://www.gtabase.com

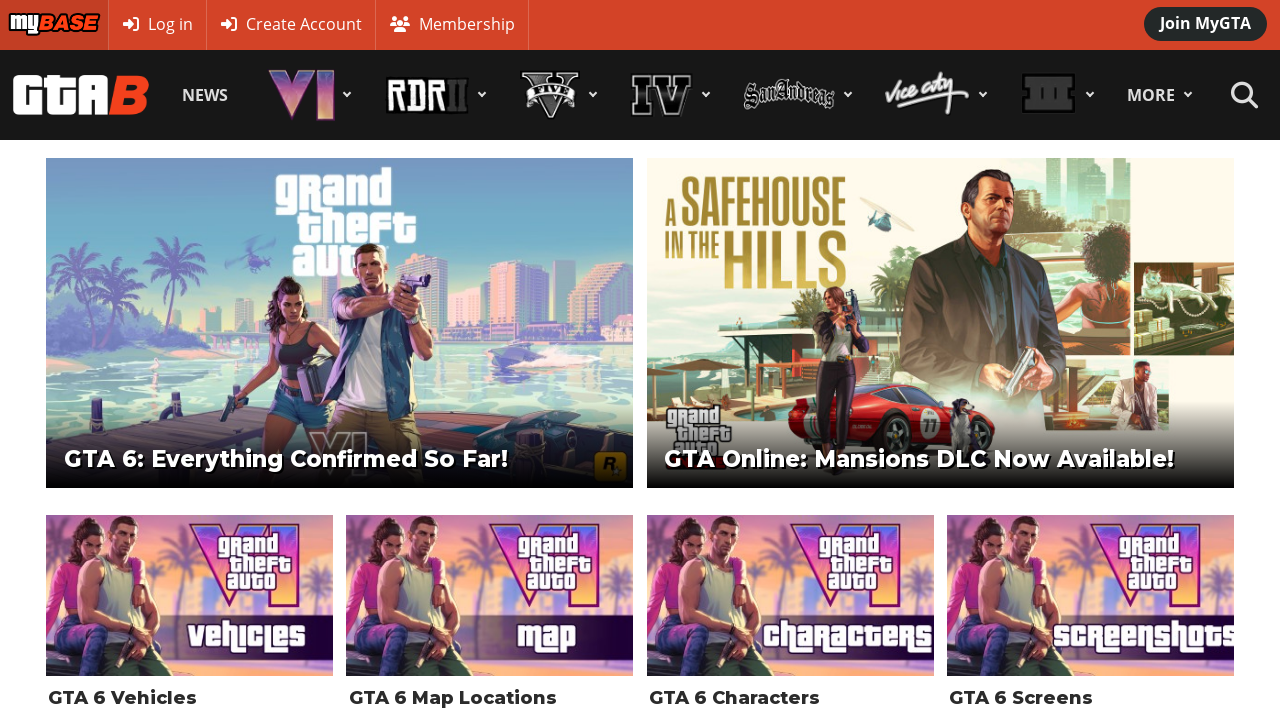

Navigated to GTA Base website
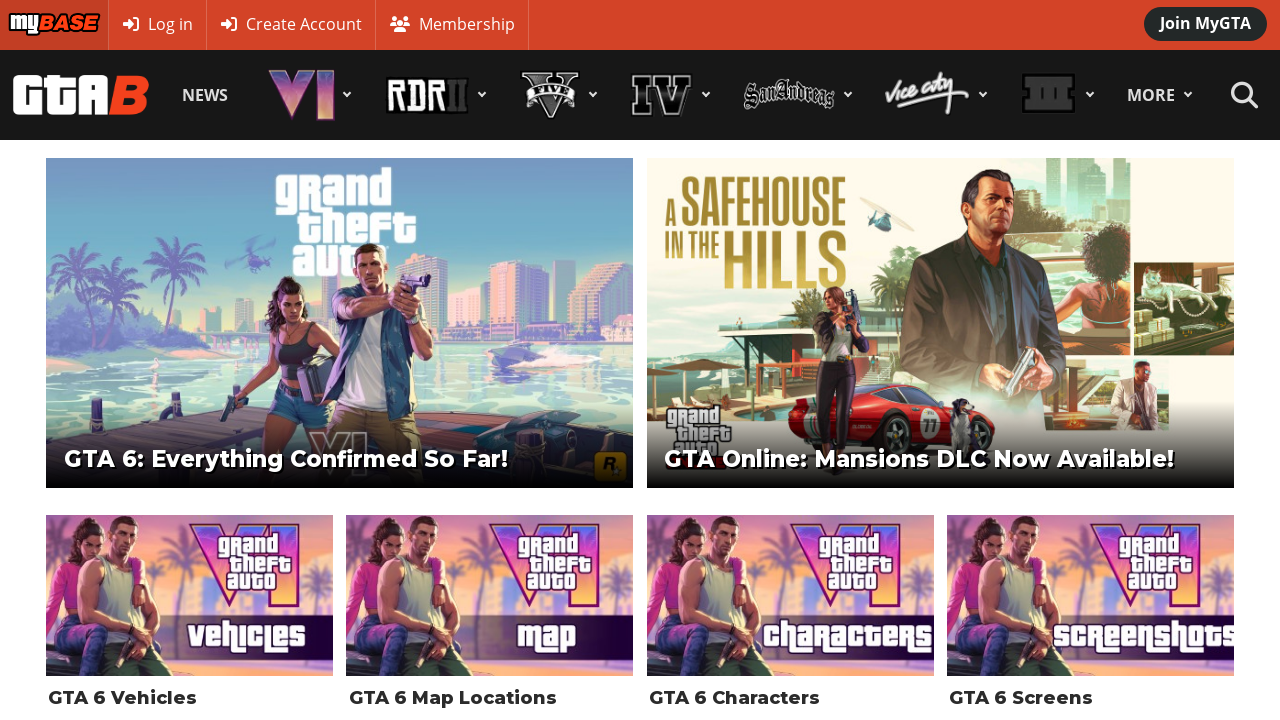

Verified page title is correct: 'GTA Base: Everything on GTA 6, GTA 5, RDR2 & Rockstar Games'
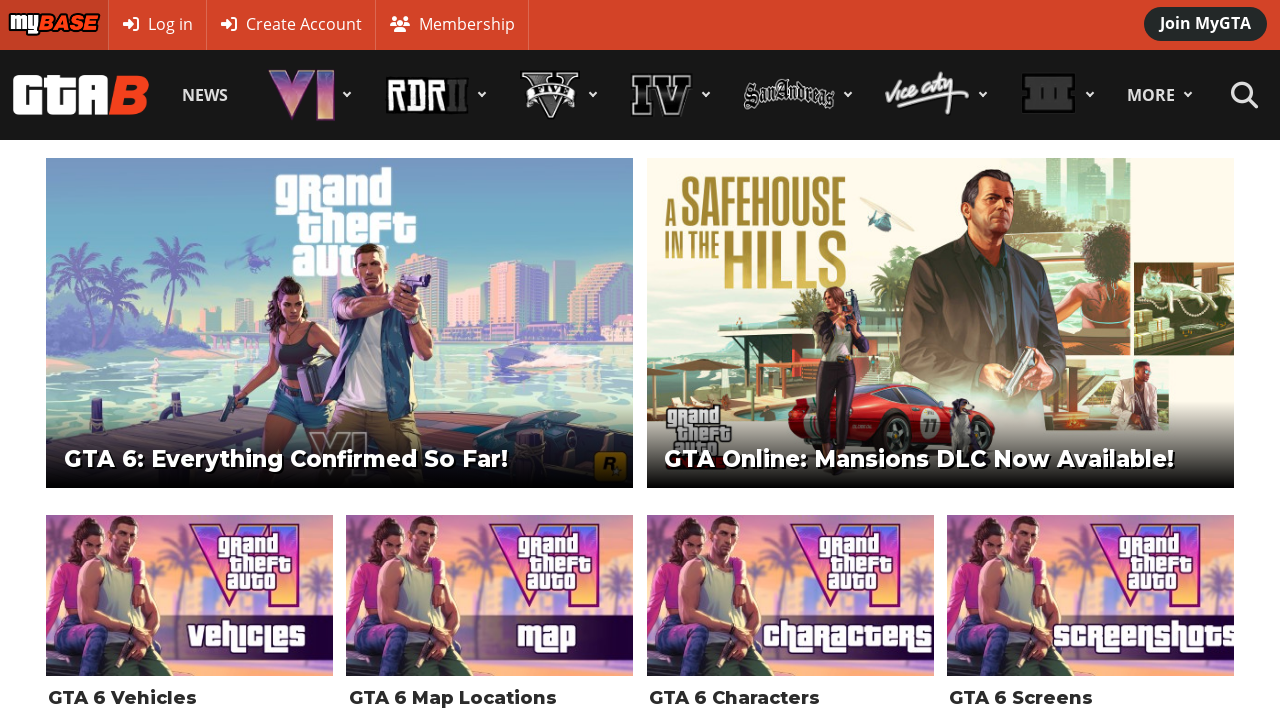

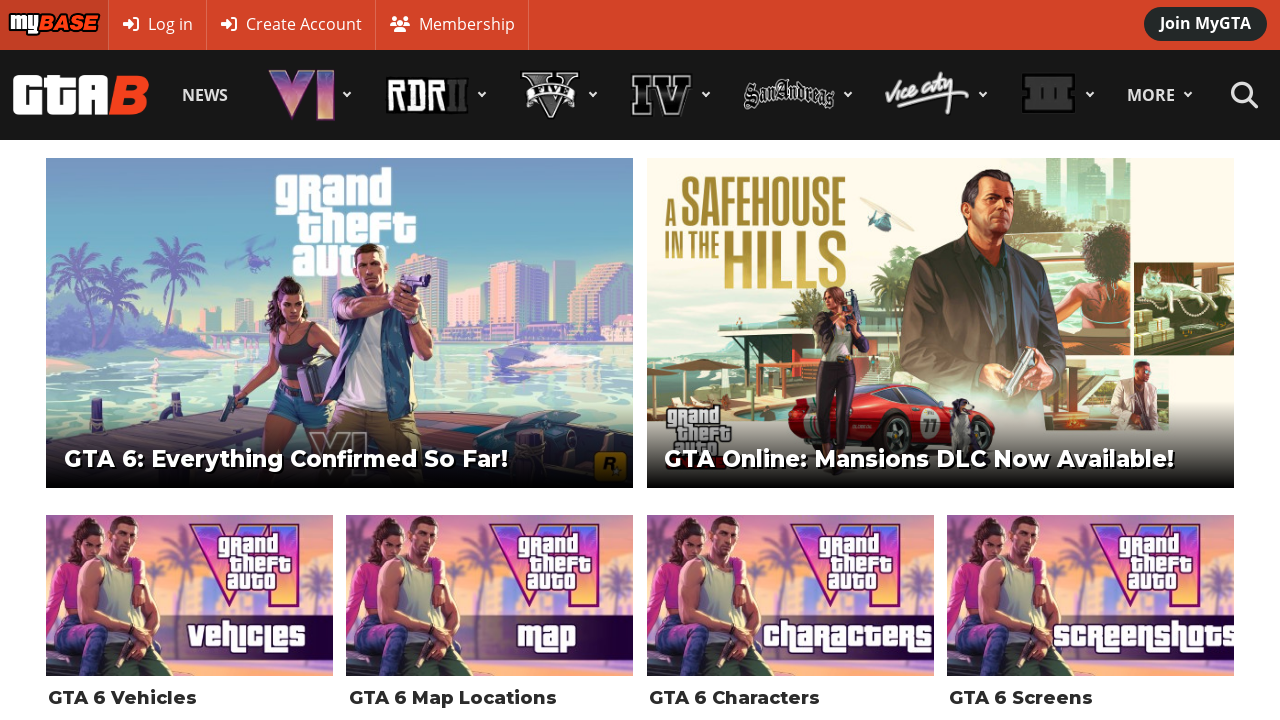